Navigates to W3Schools HTML tables page and scrolls to the "Table Rows" section

Starting URL: https://www.w3schools.com/html/html_tables.asp

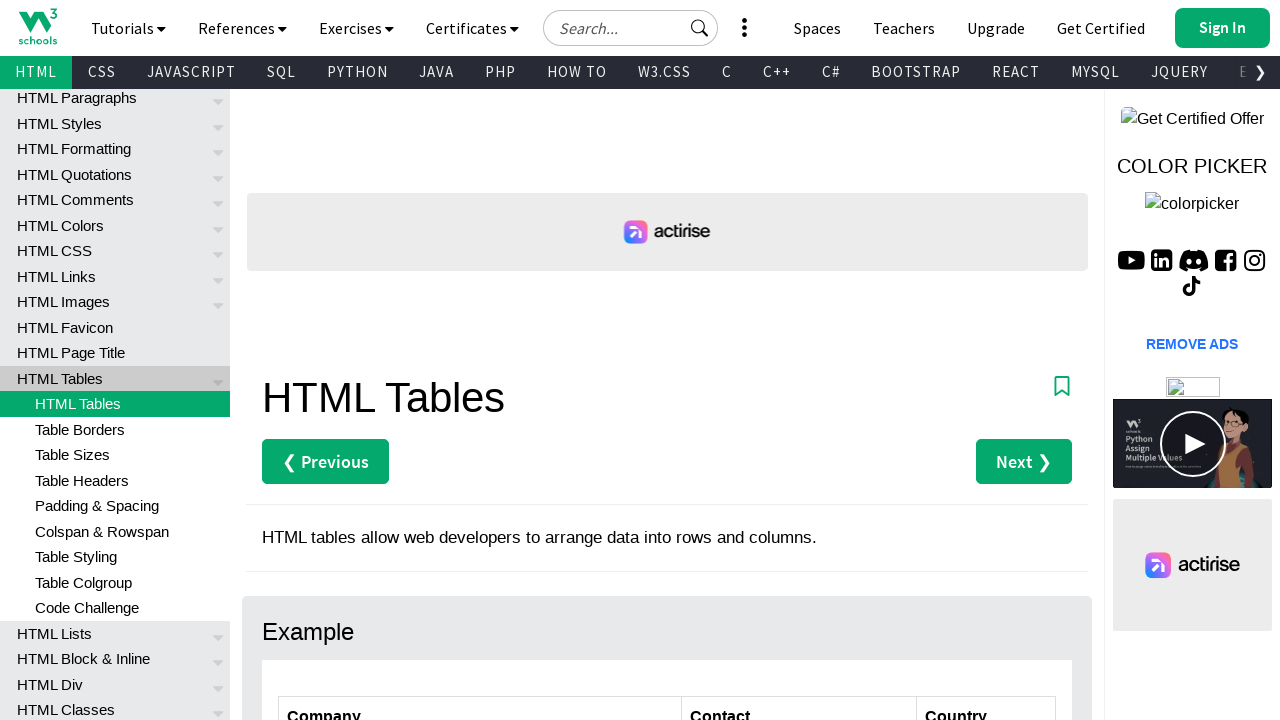

Navigated to W3Schools HTML tables page
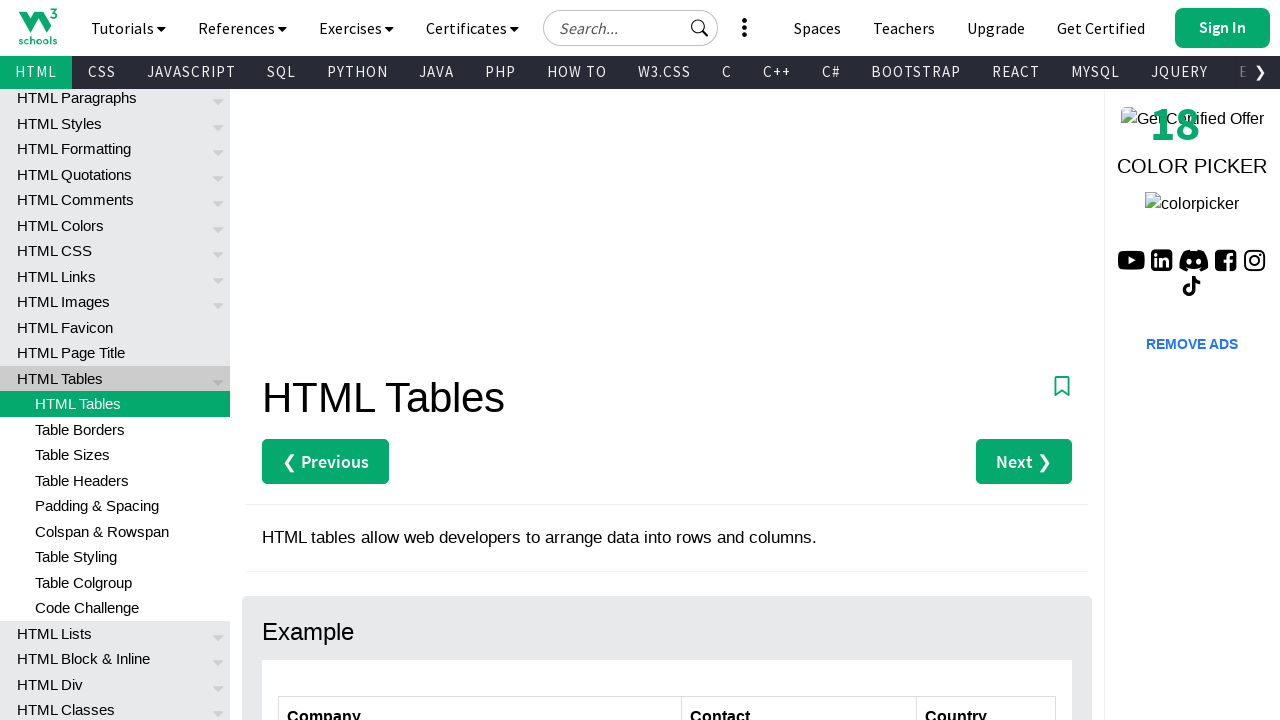

Located the 'Table Rows' heading
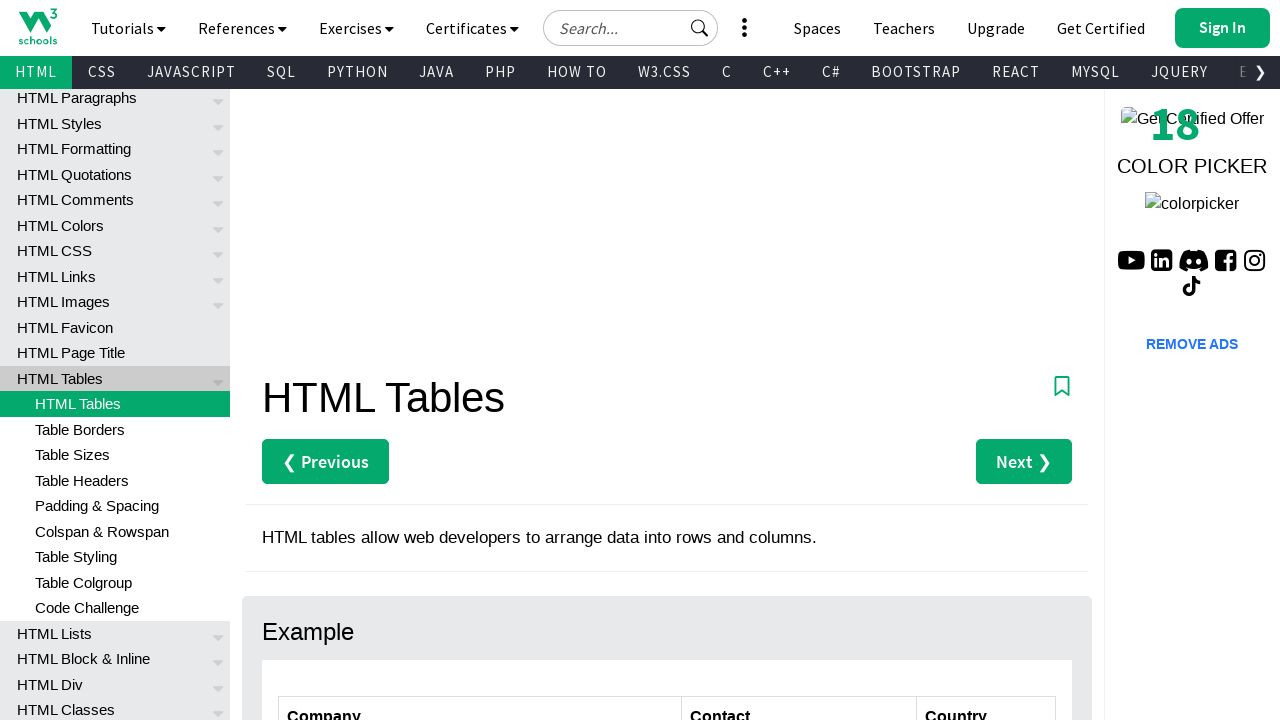

Scrolled to the 'Table Rows' section
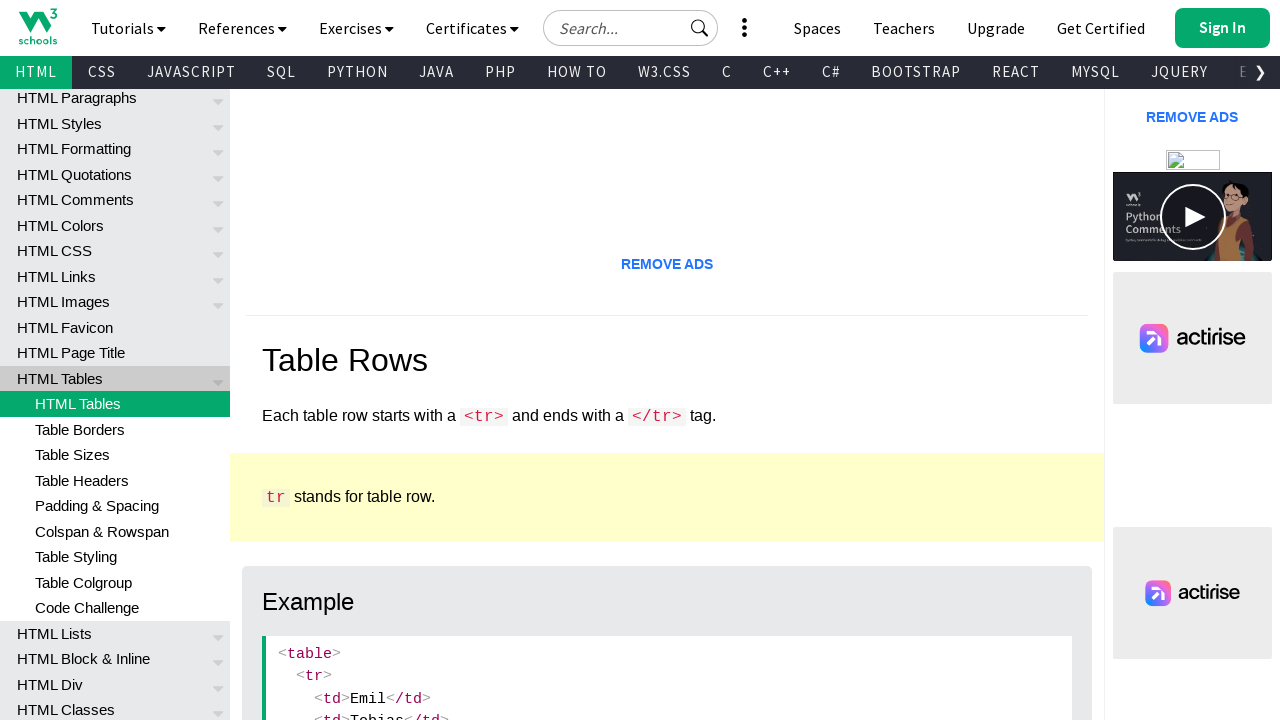

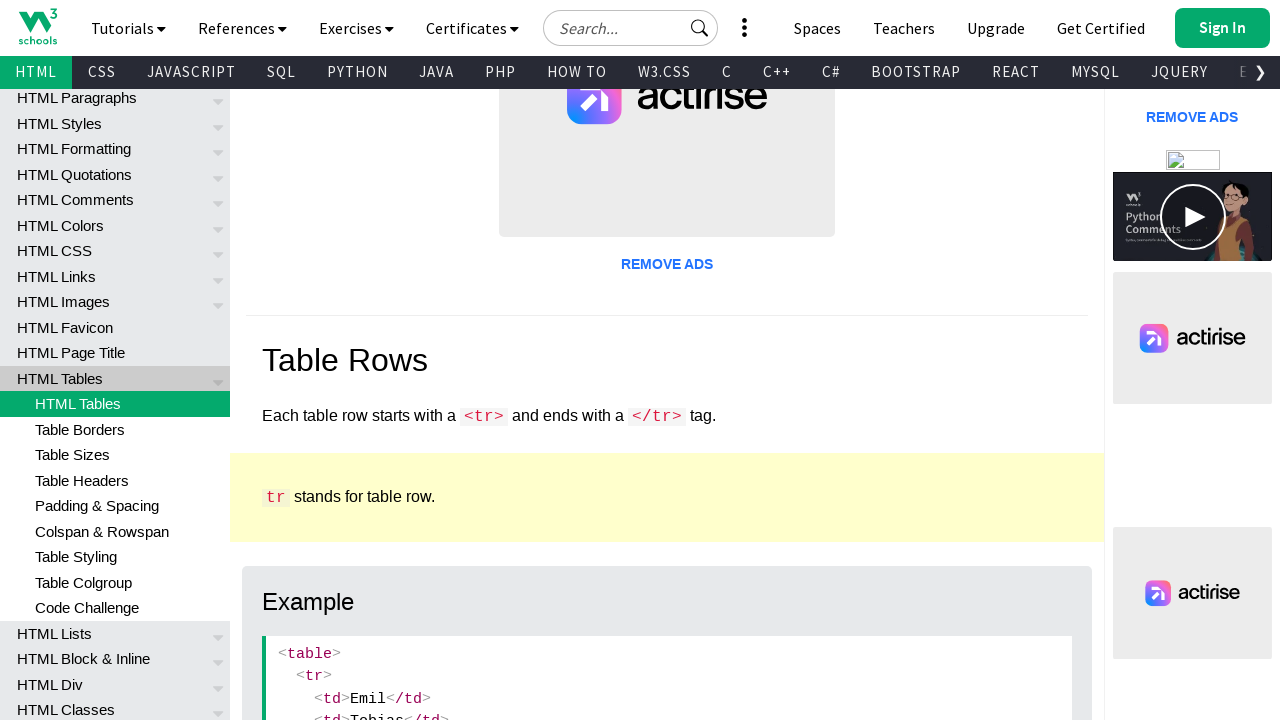